Tests the add/remove elements functionality by clicking "Add Element" button, verifying the delete button appears, clicking it to remove the element, and verifying the element is no longer present in the DOM.

Starting URL: https://practice.cydeo.com/add_remove_elements/

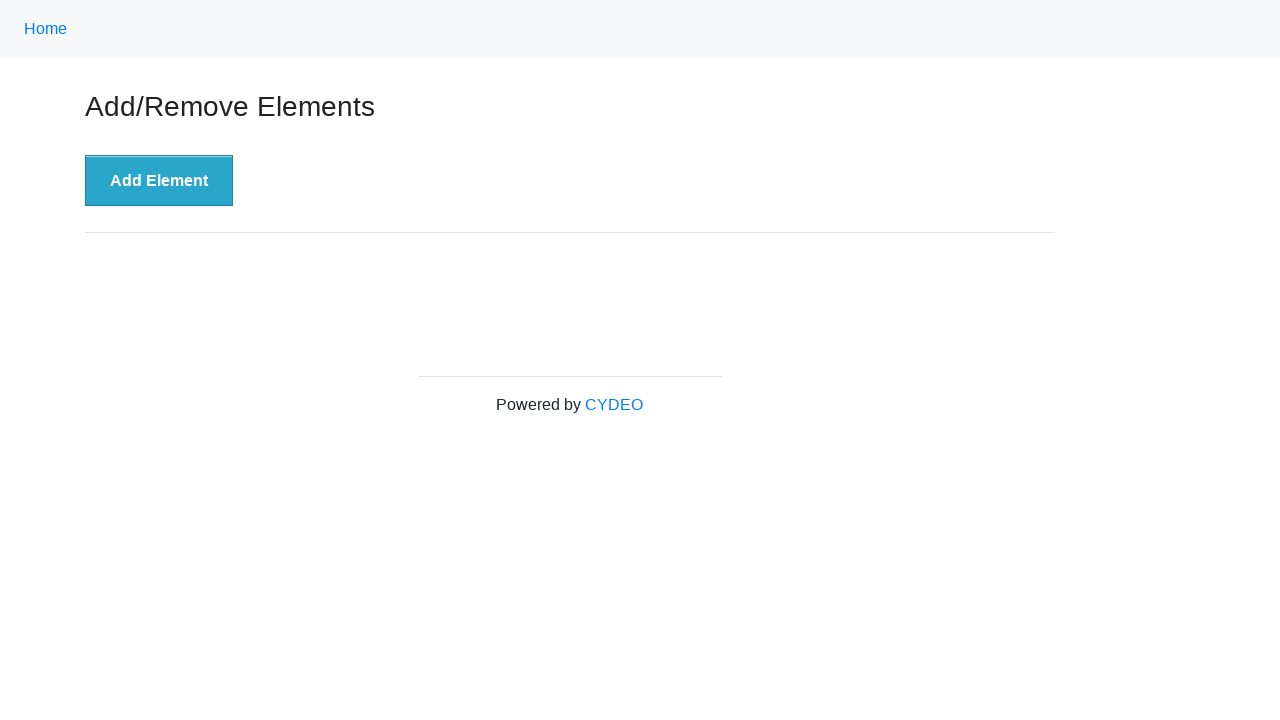

Clicked 'Add Element' button at (159, 181) on xpath=//button[.='Add Element']
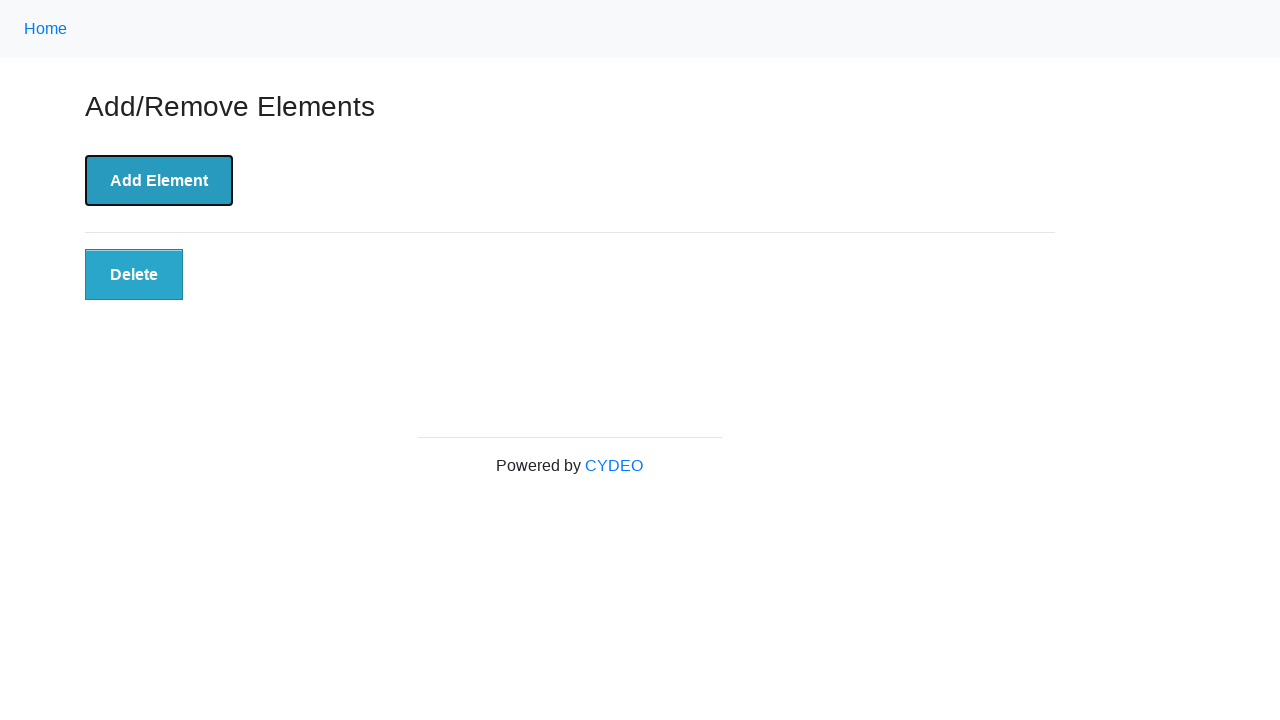

Delete button appeared and is visible
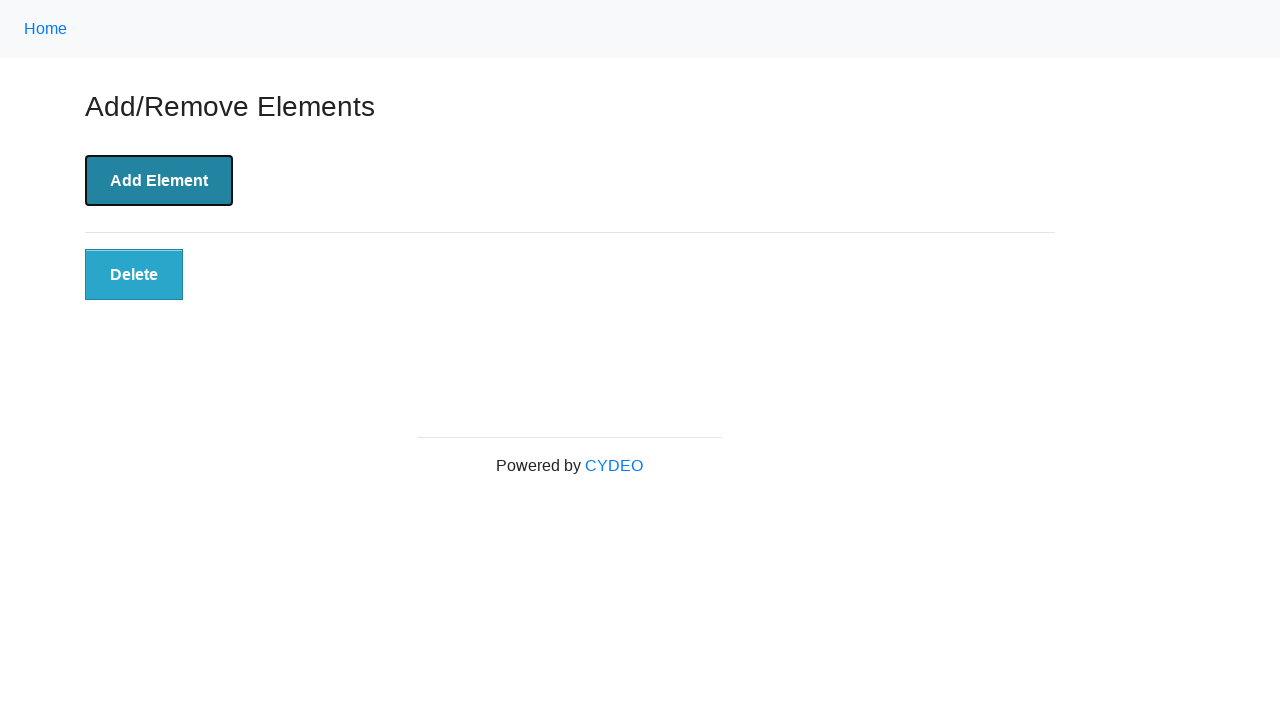

Clicked delete button to remove the element at (134, 275) on xpath=//button[@class='added-manually']
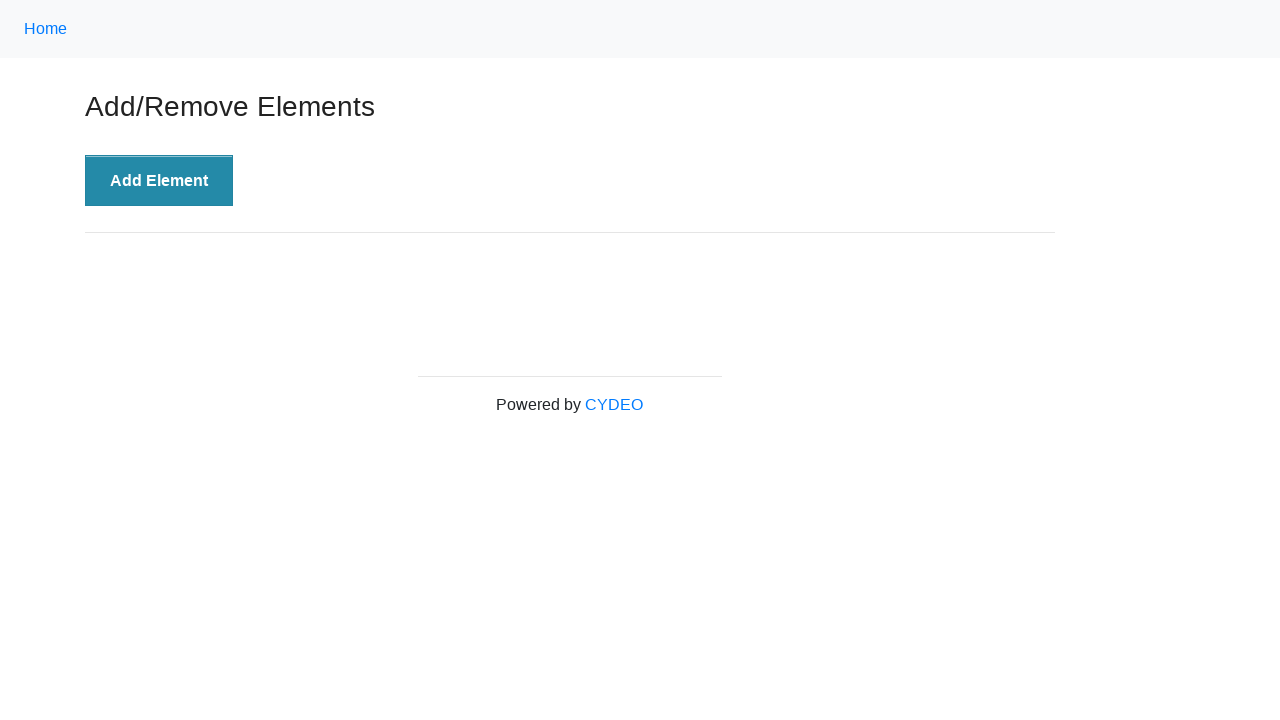

Verified delete button is detached from DOM
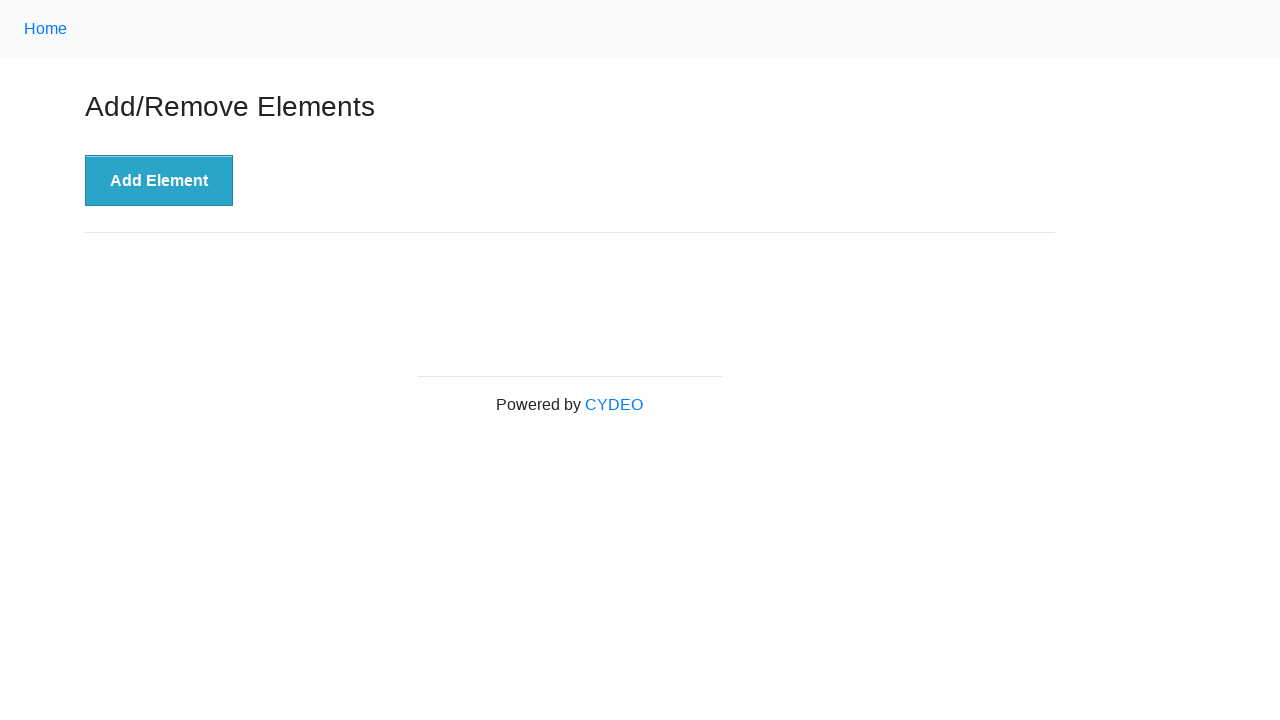

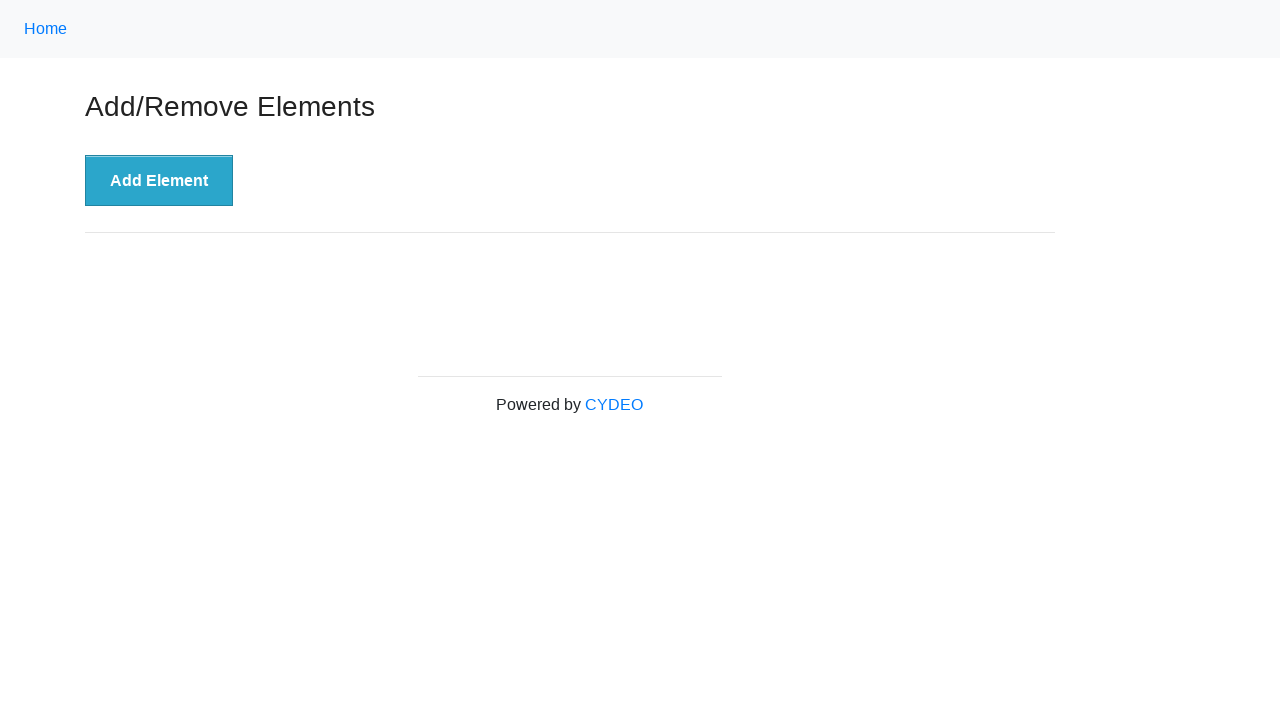